Tests window handling by clicking a link that opens a new window, switching between windows, and closing the new window

Starting URL: https://rahulshettyacademy.com/loginpagePractise/

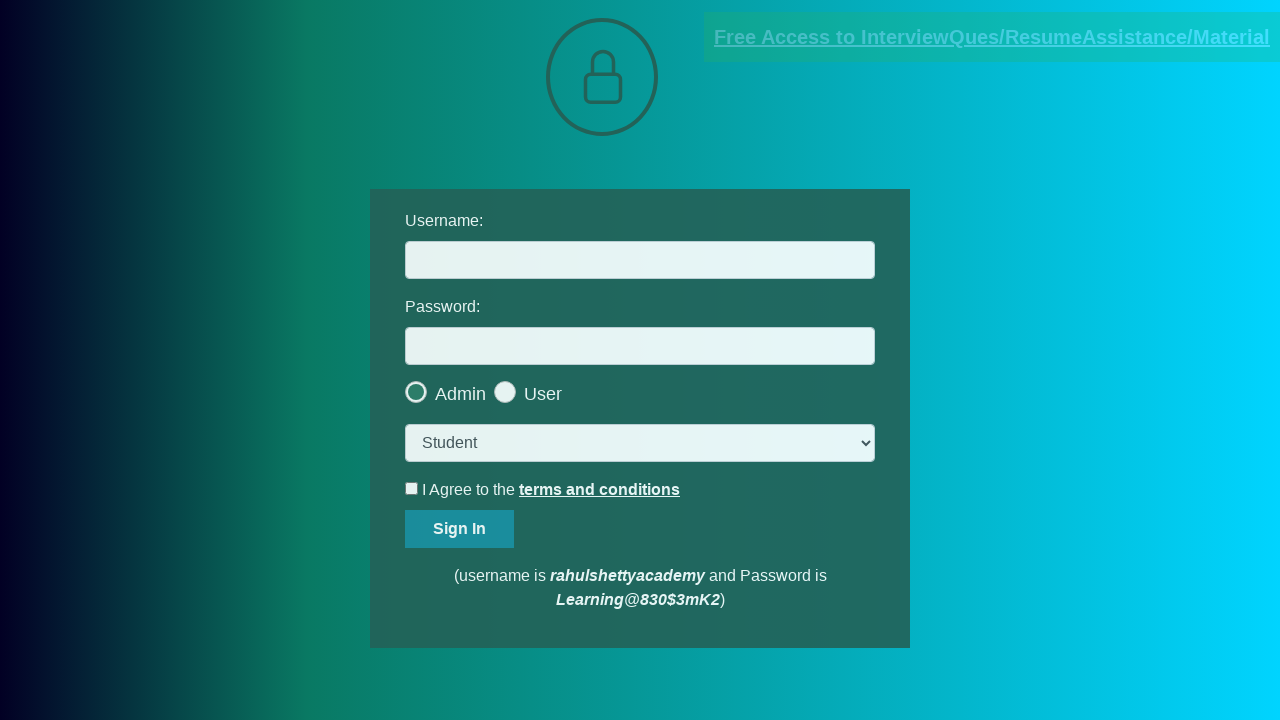

Navigated to login practice page
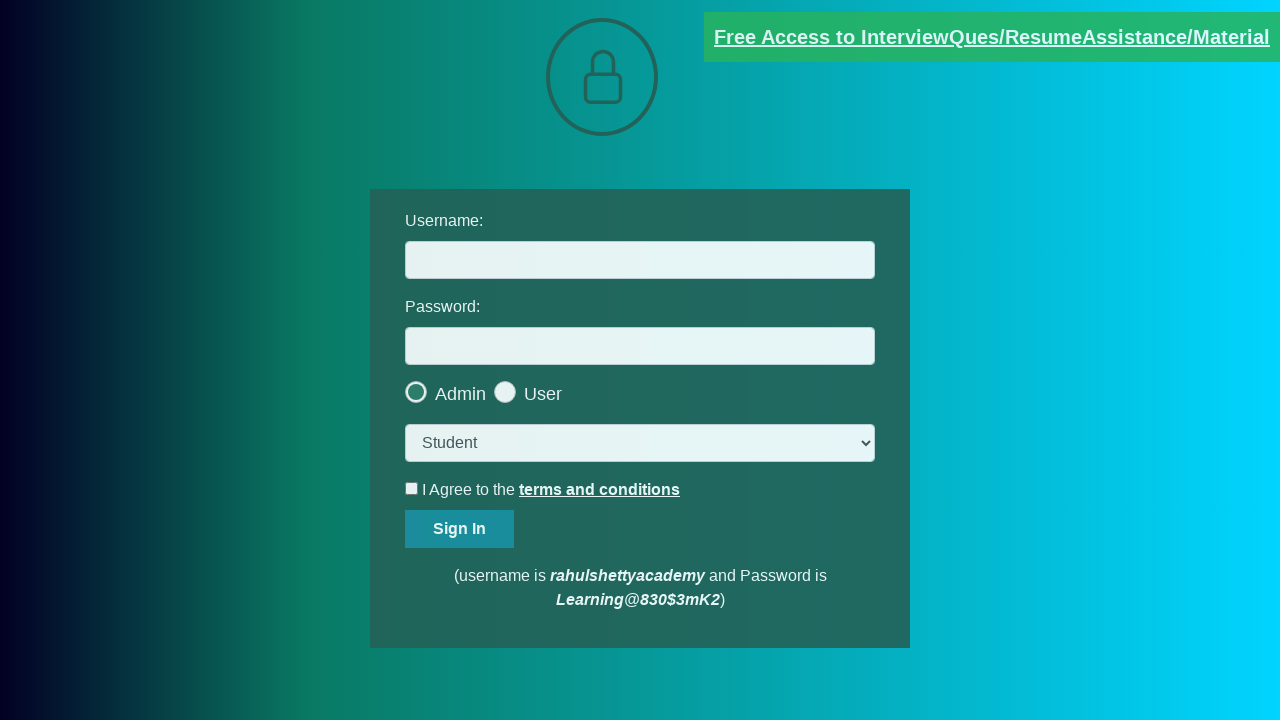

Clicked blinking text link to open new window at (992, 37) on .blinkingText
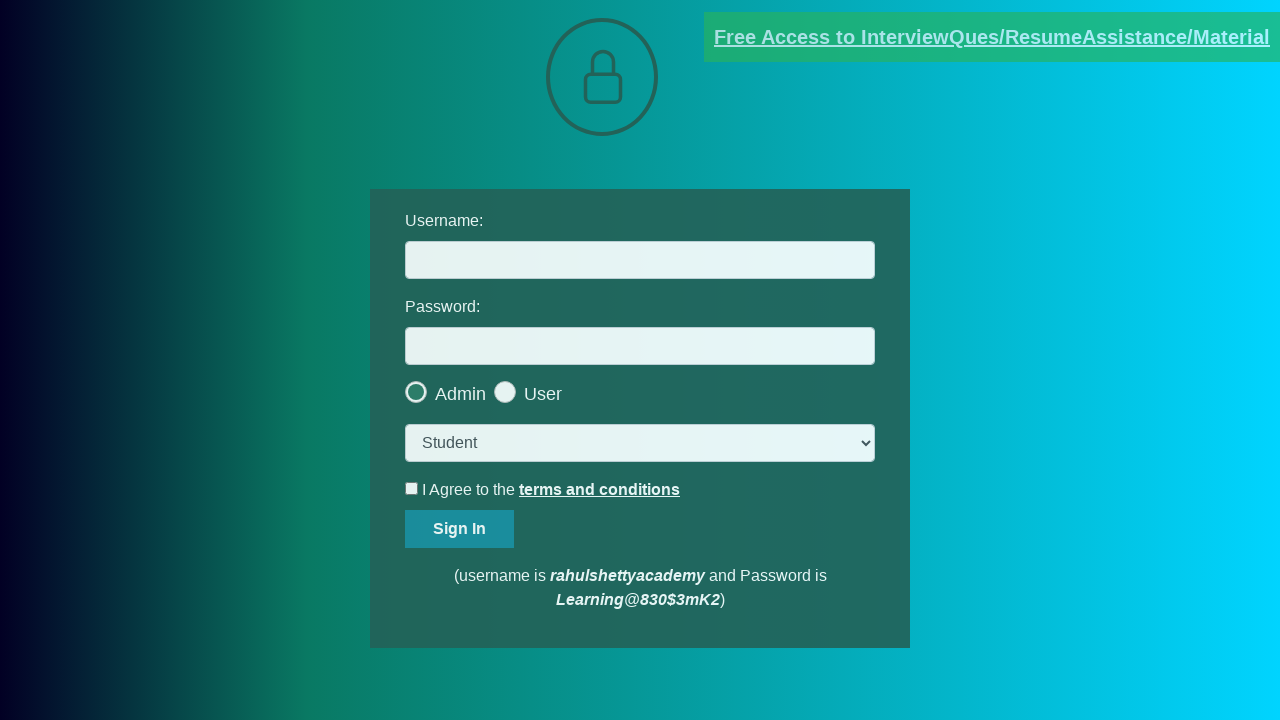

New window opened and captured
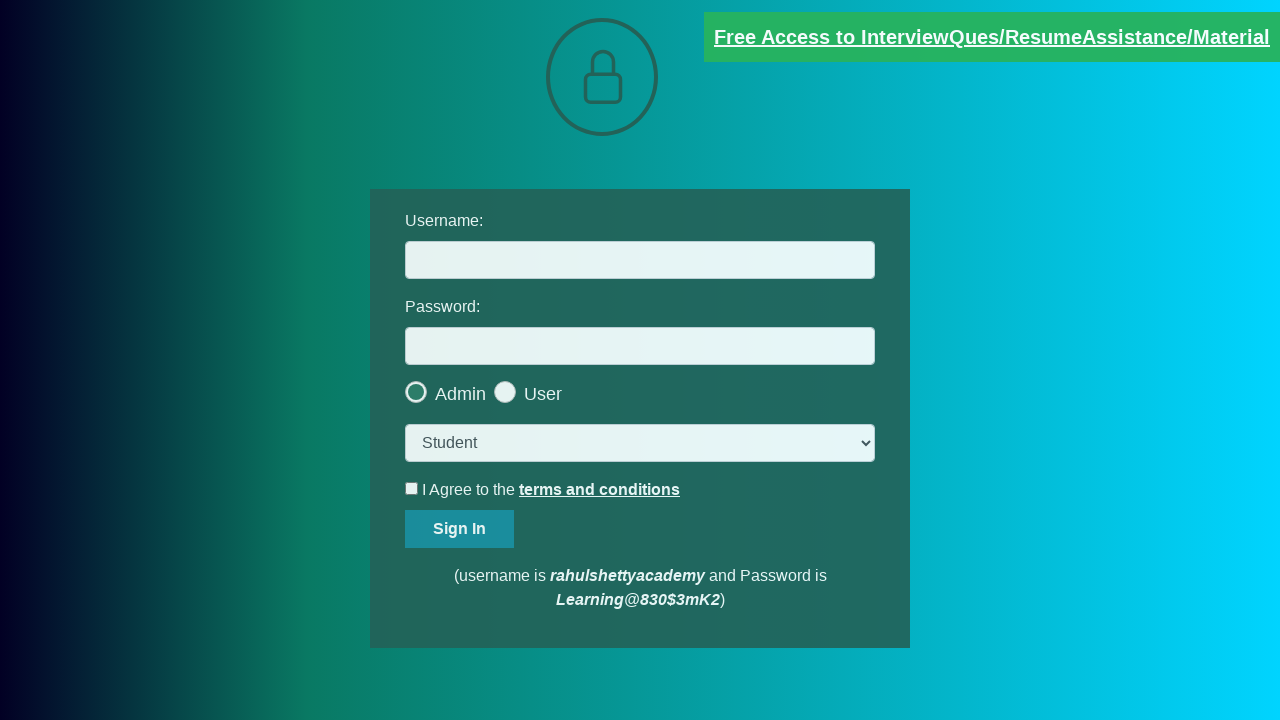

New page loaded completely
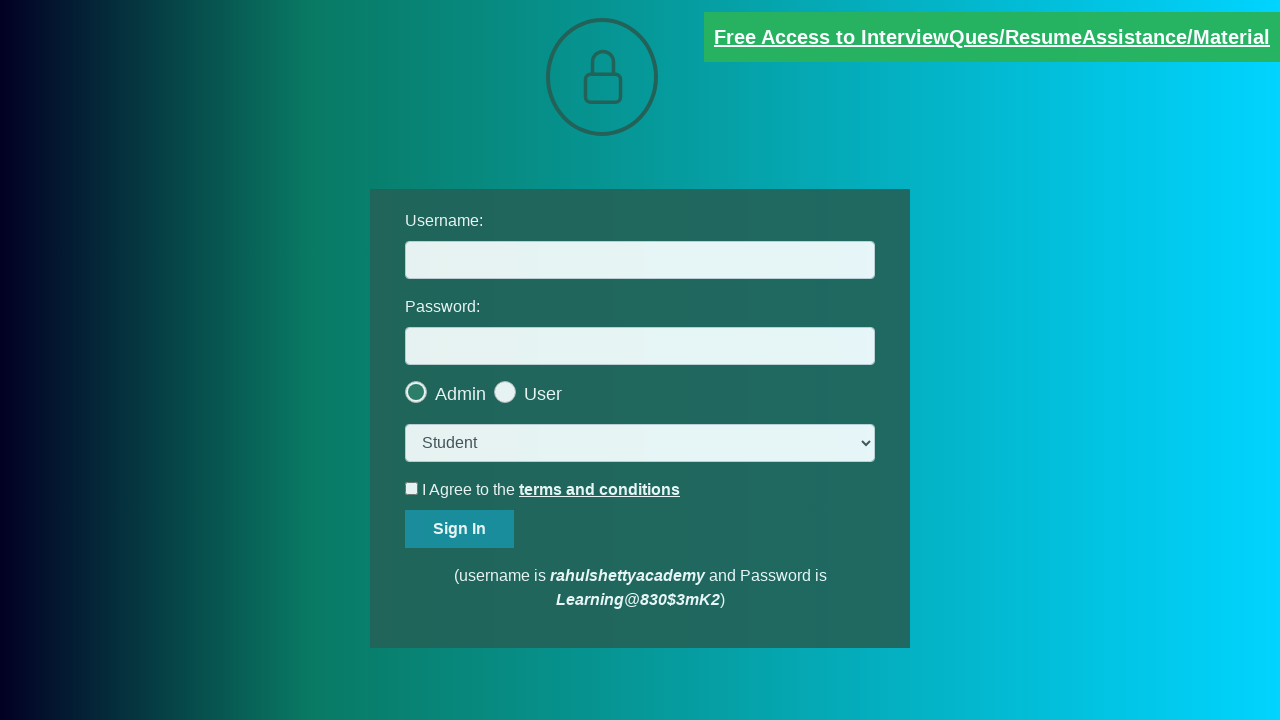

Retrieved new page title: RS Academy
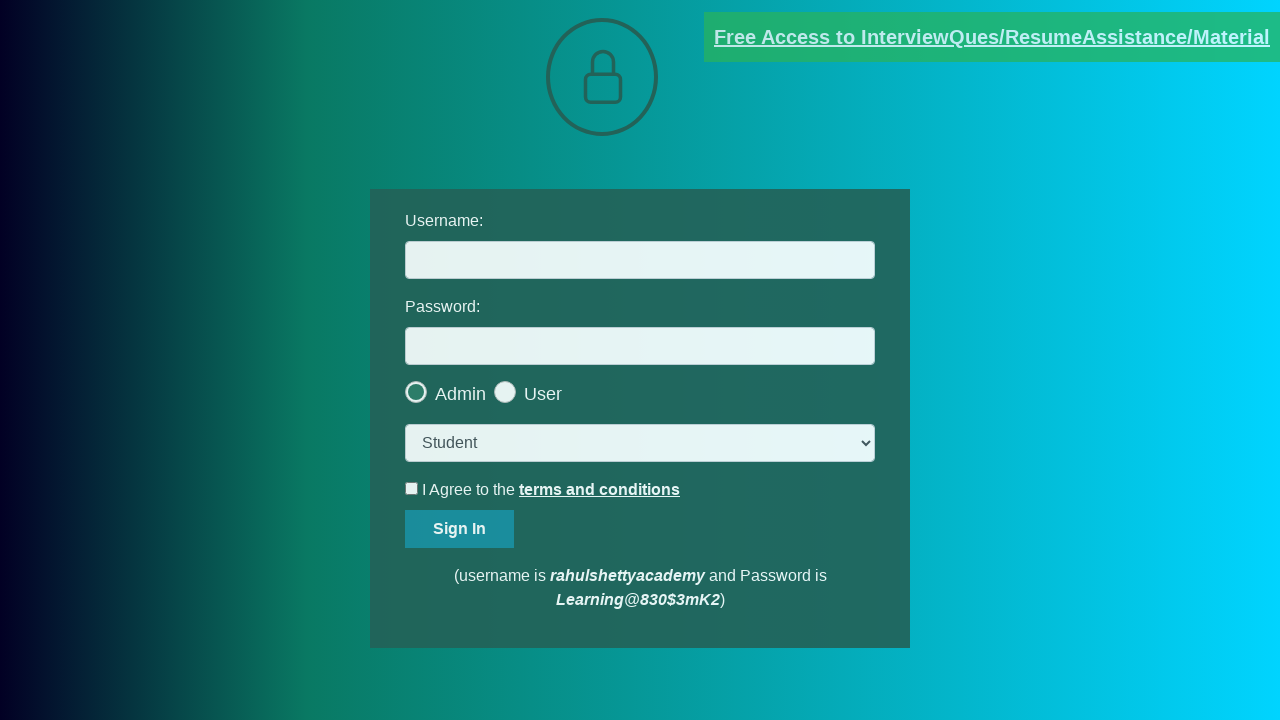

Closed new window
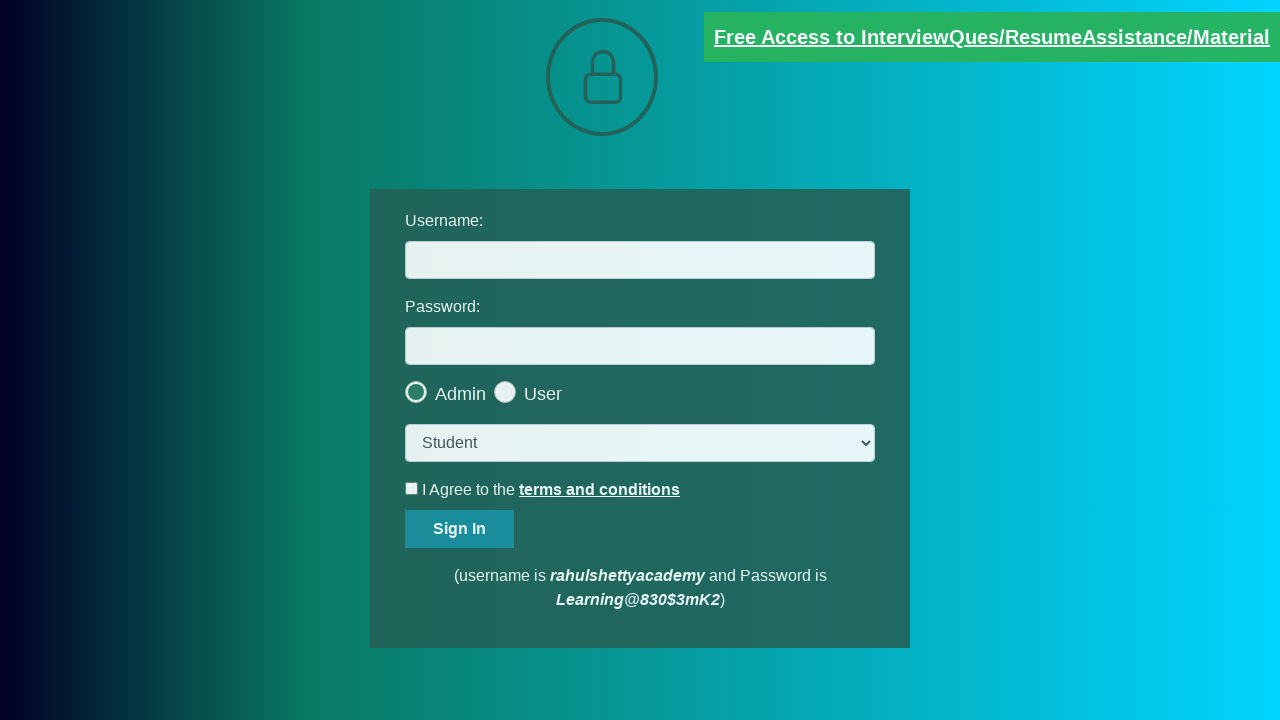

Retrieved original page title: LoginPage Practise | Rahul Shetty Academy
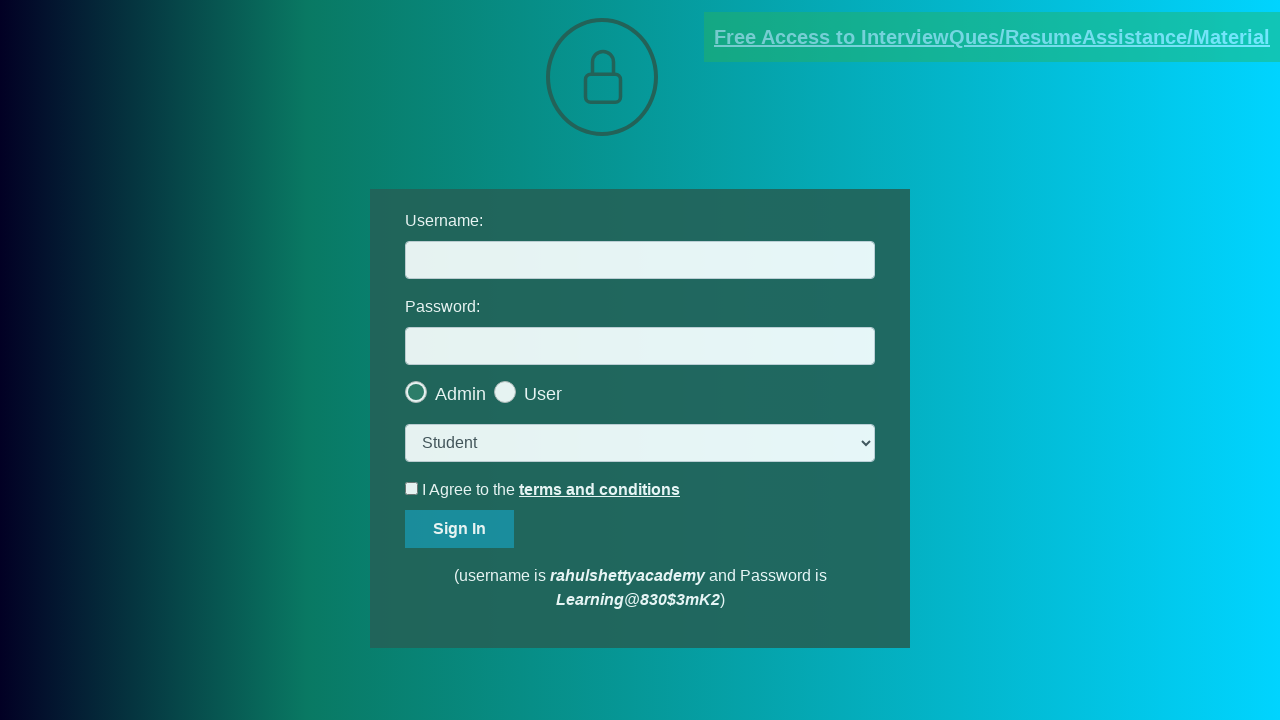

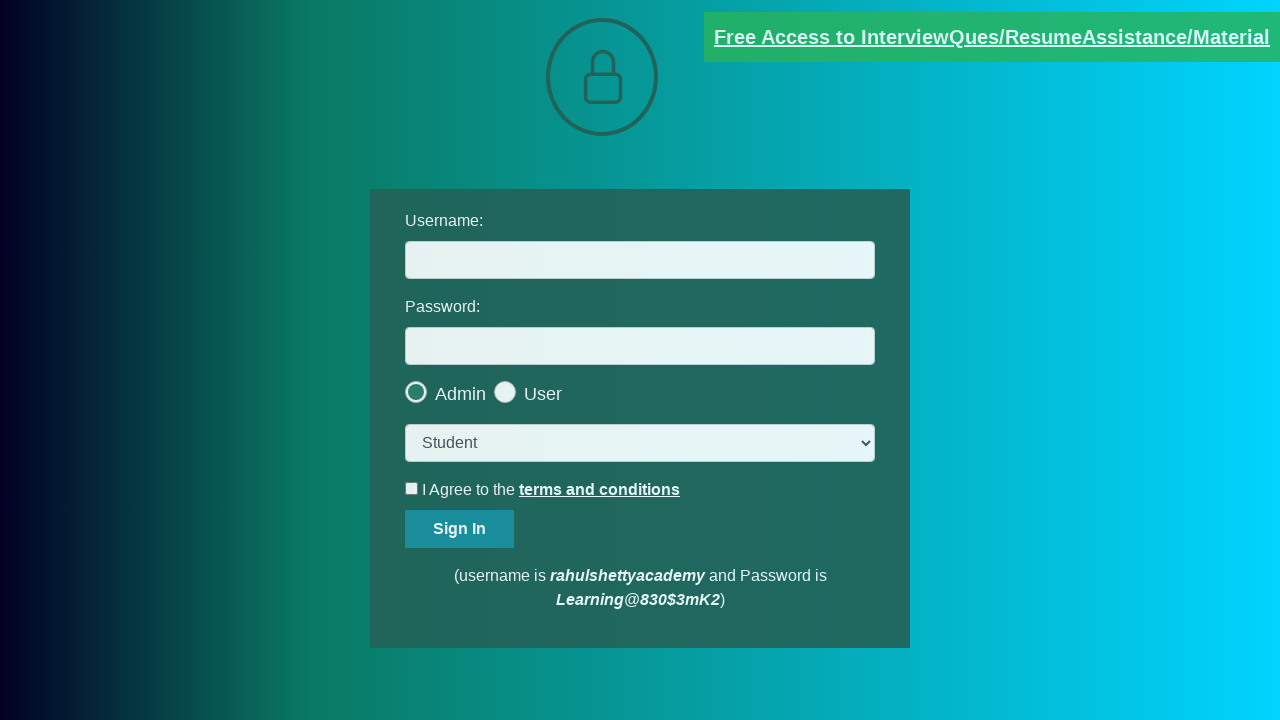